Tests form validation by filling only non-required fields (2 inputs) and submitting, expecting the registration to fail due to missing required fields.

Starting URL: http://suninjuly.github.io/registration2.html

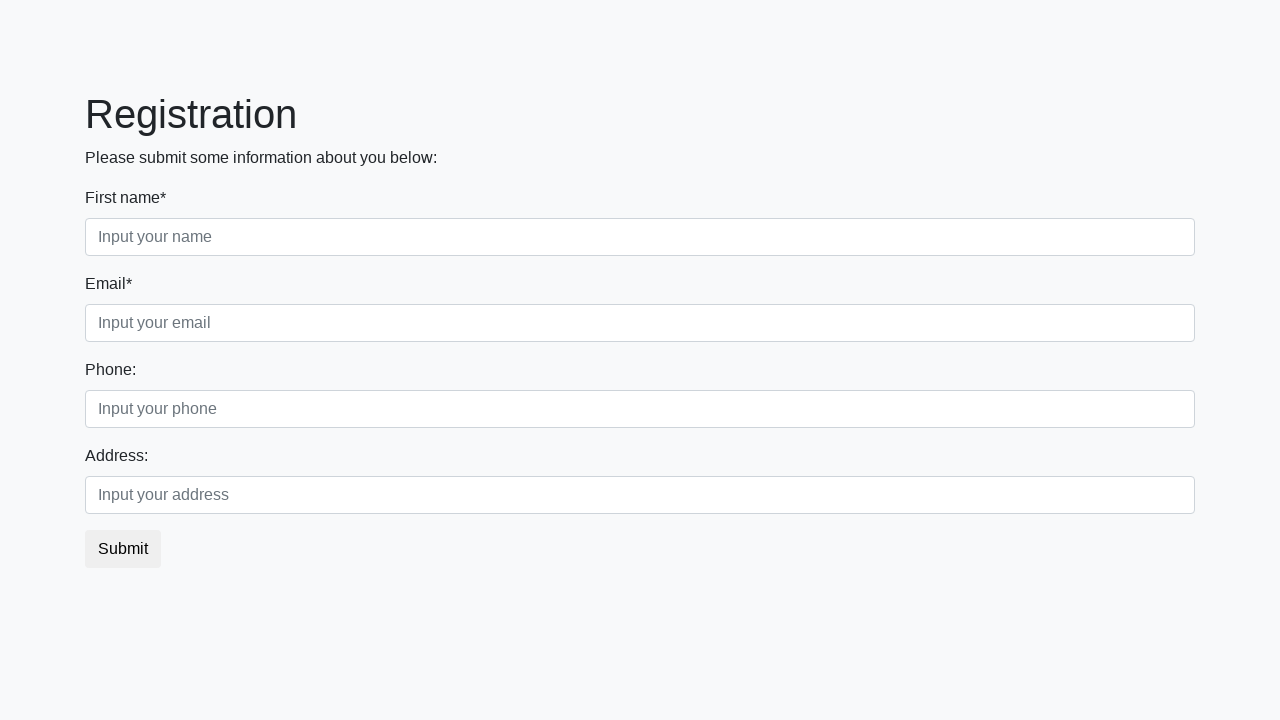

Navigated to registration form page
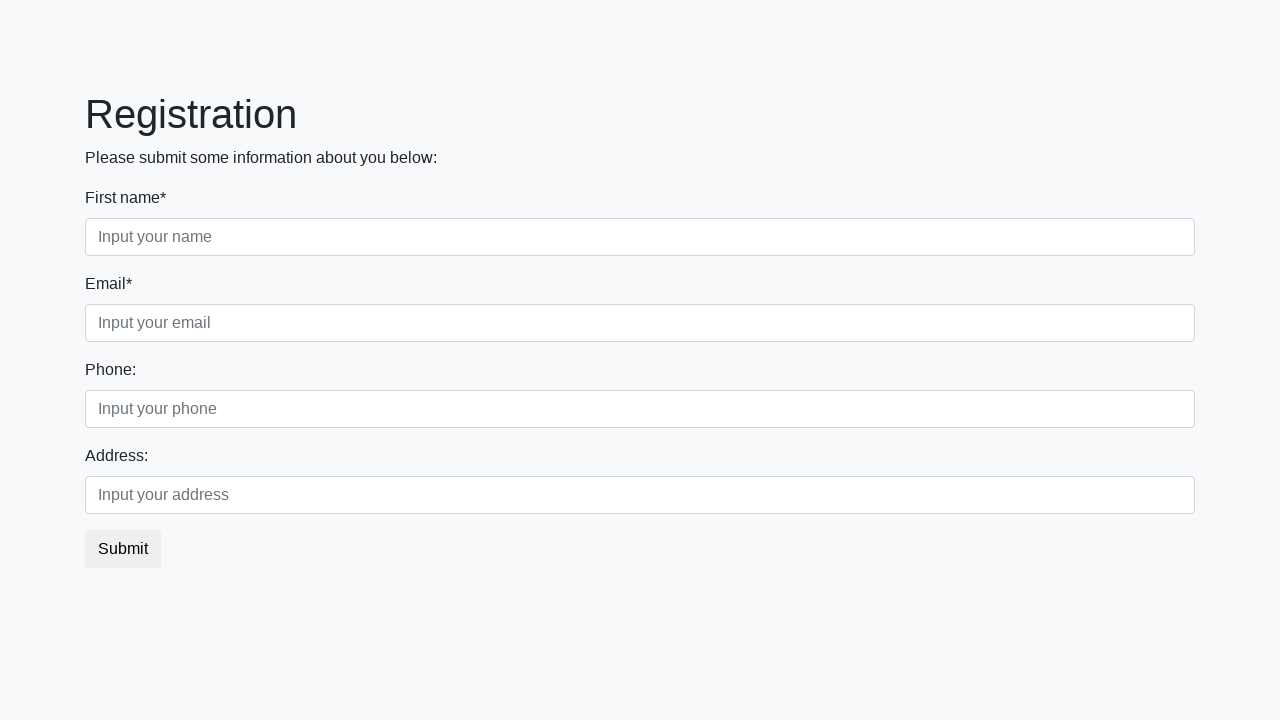

Filled first non-required field with 'non required' on div.second_block input.first
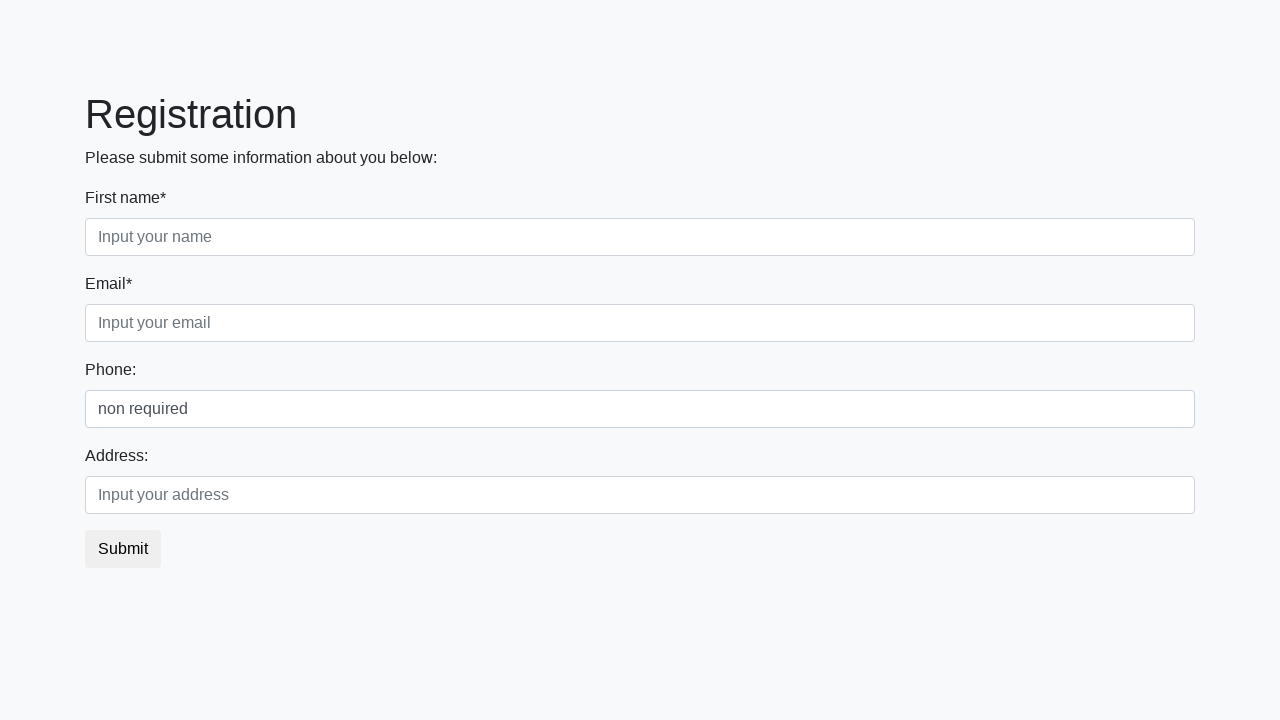

Filled second non-required field with 'non required' on div.second_block input.second
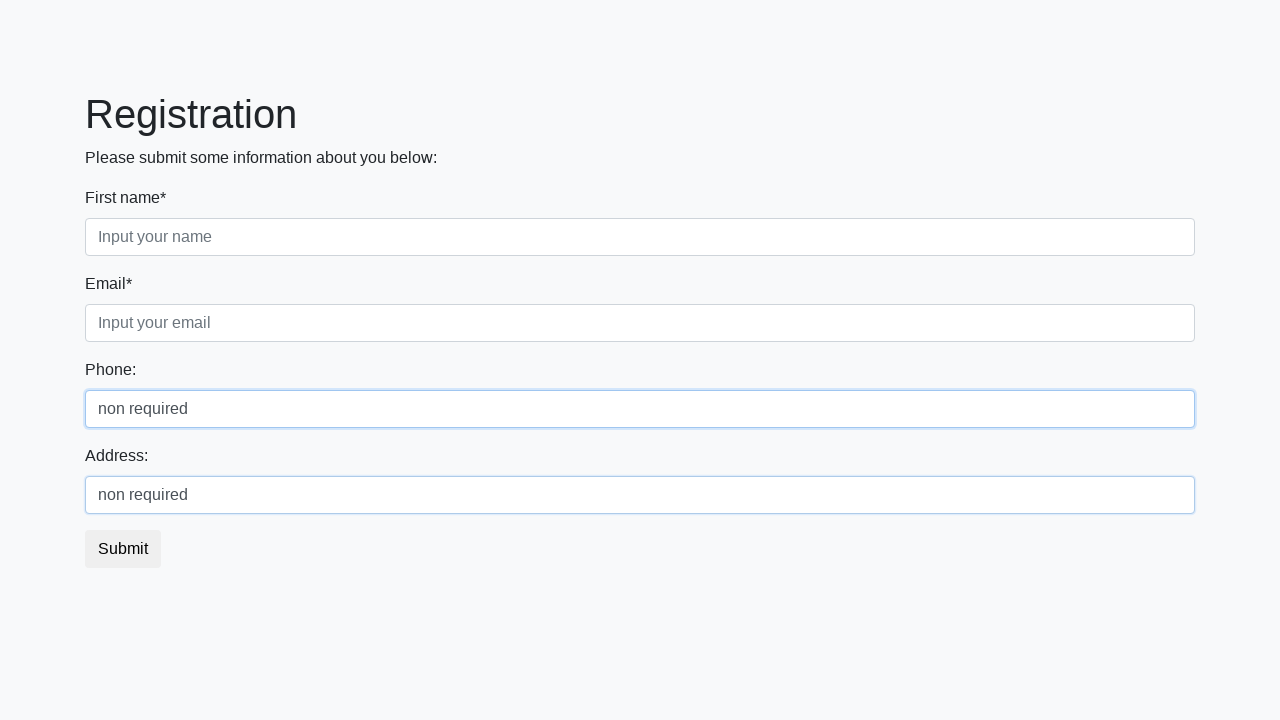

Clicked submit button to submit form at (123, 549) on button.btn
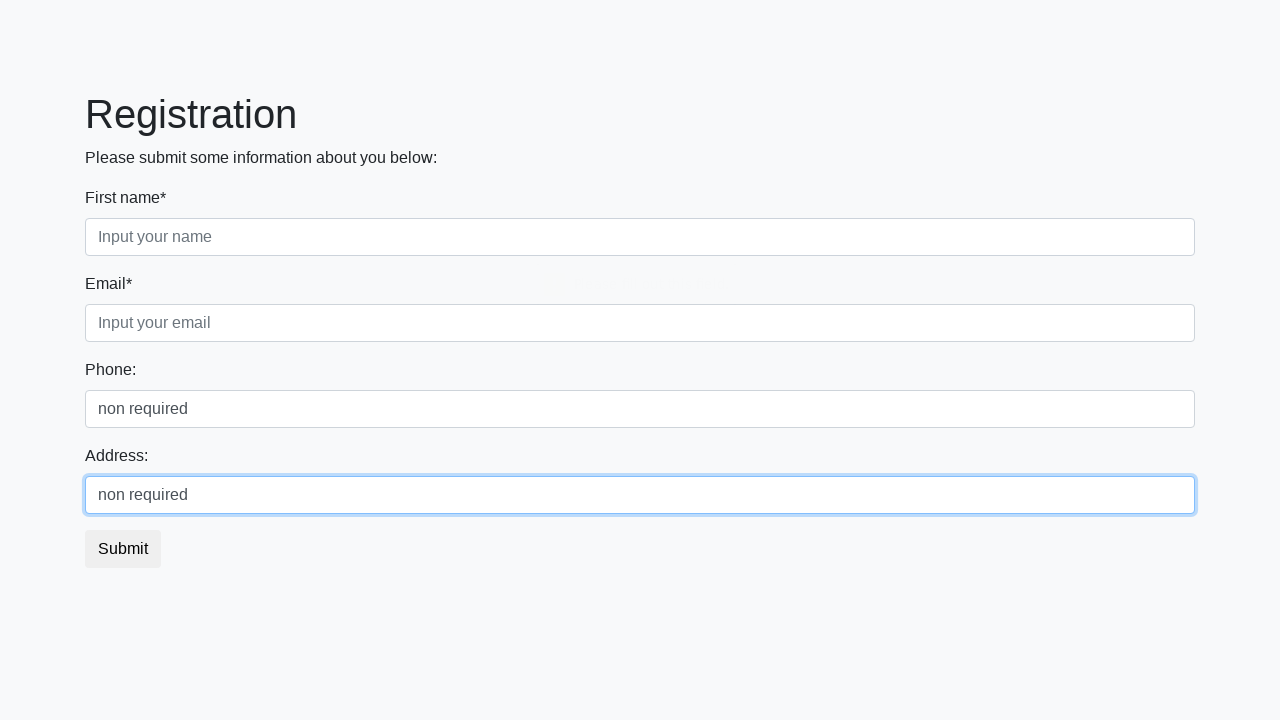

Form validation response received - h1 element appeared
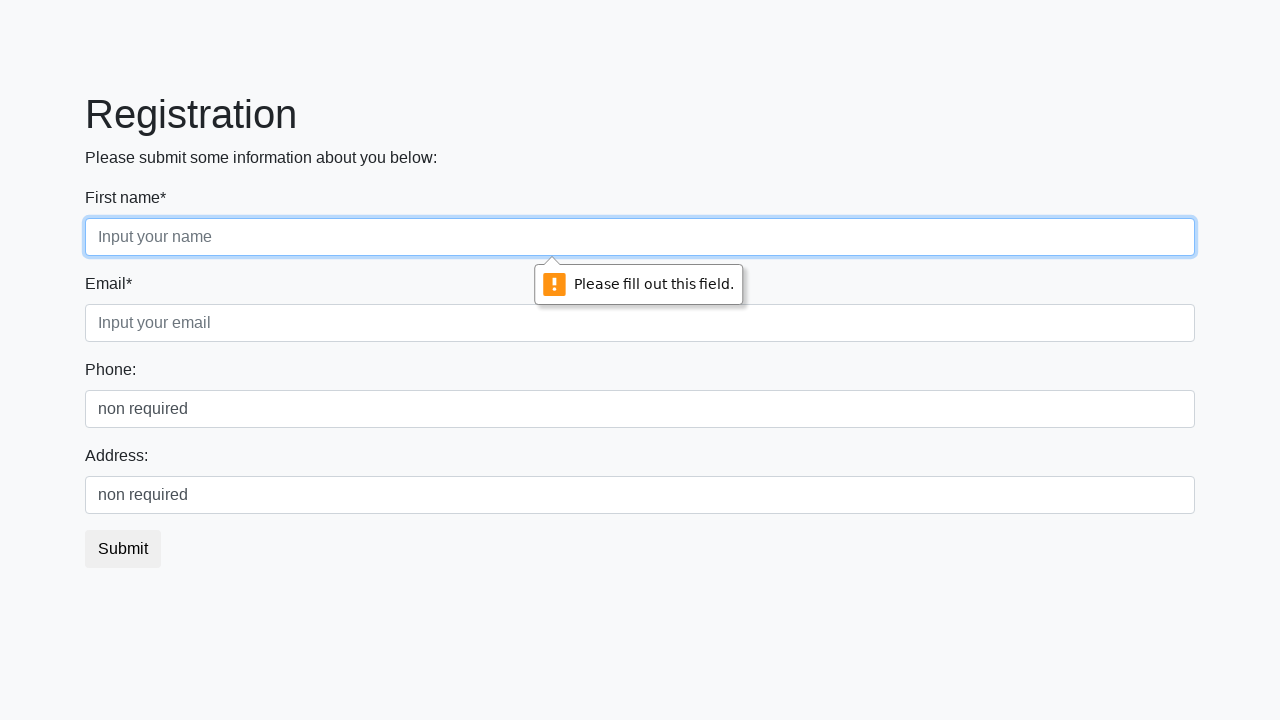

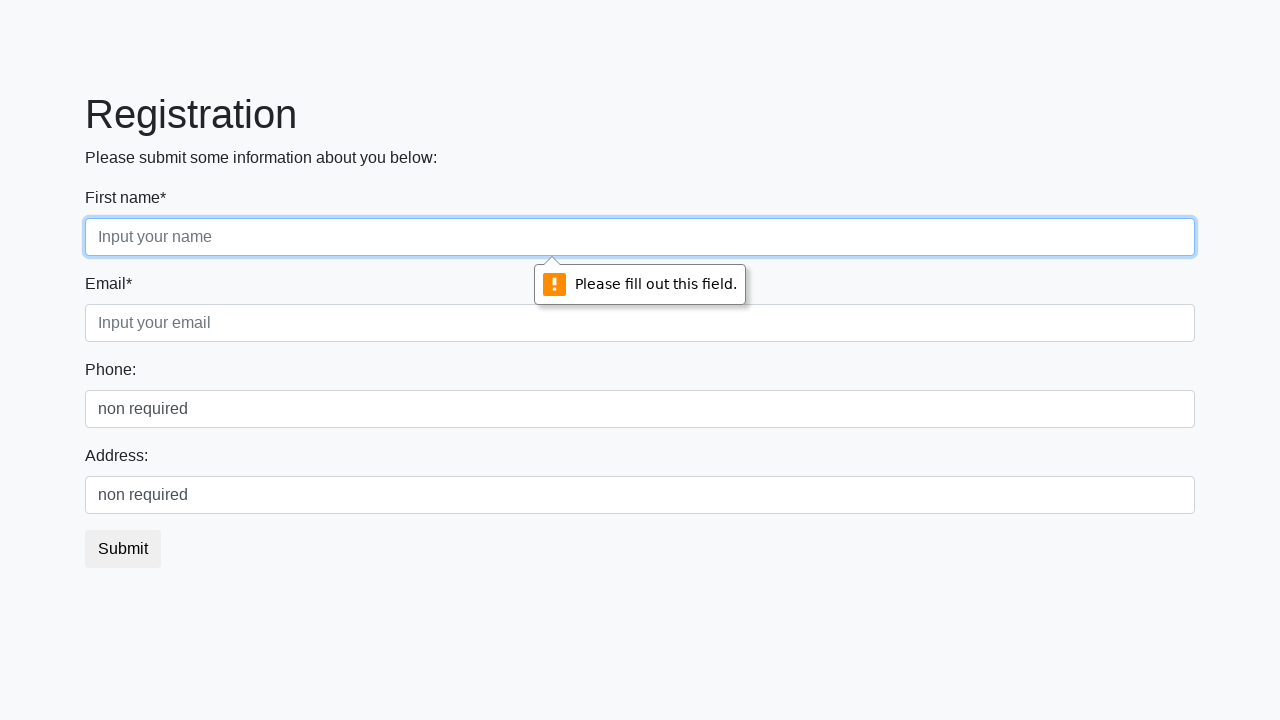